Tests product search functionality on Target.com by entering a search term in the search box and submitting the search

Starting URL: https://www.target.com/

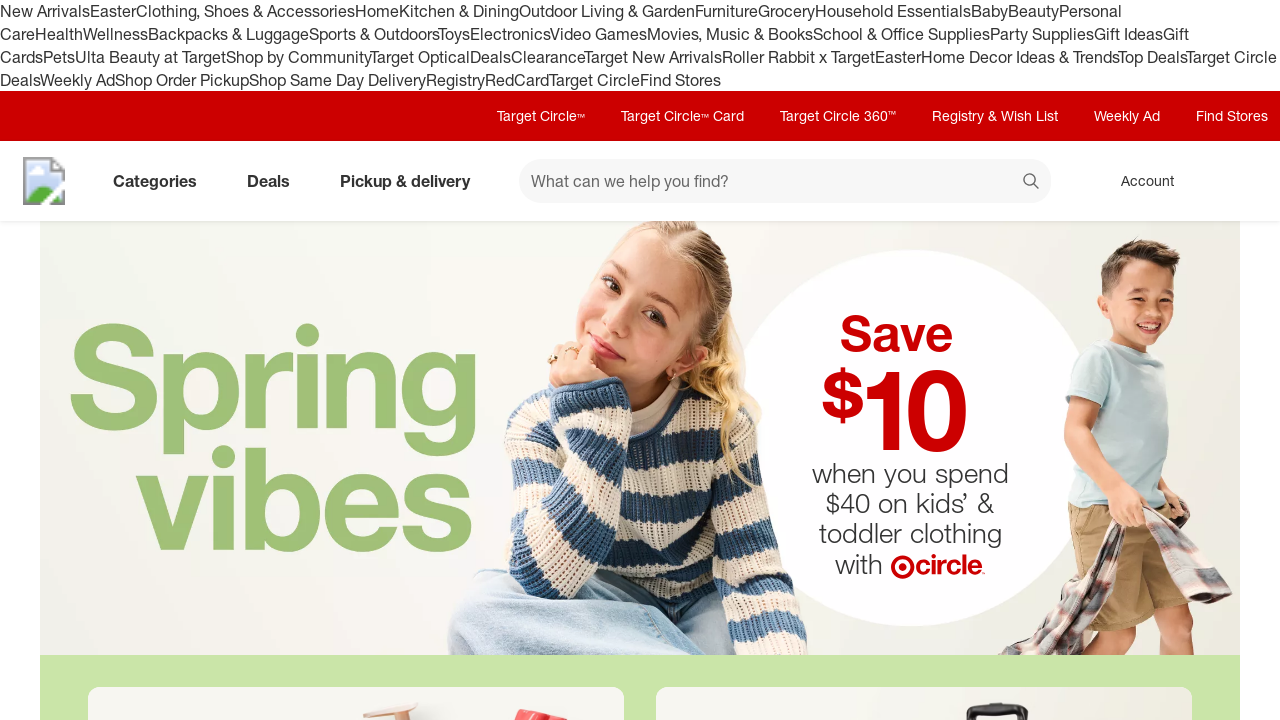

Cleared the search box on #search
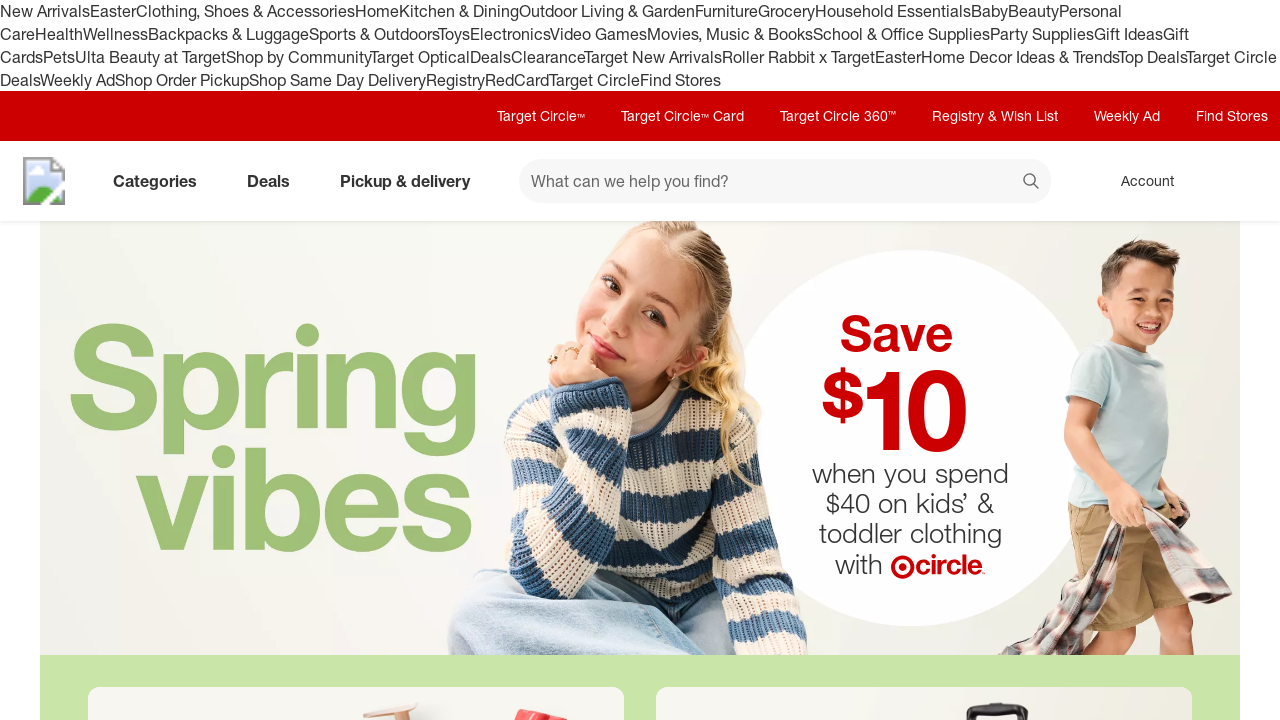

Filled search box with 'wireless headphones' on #search
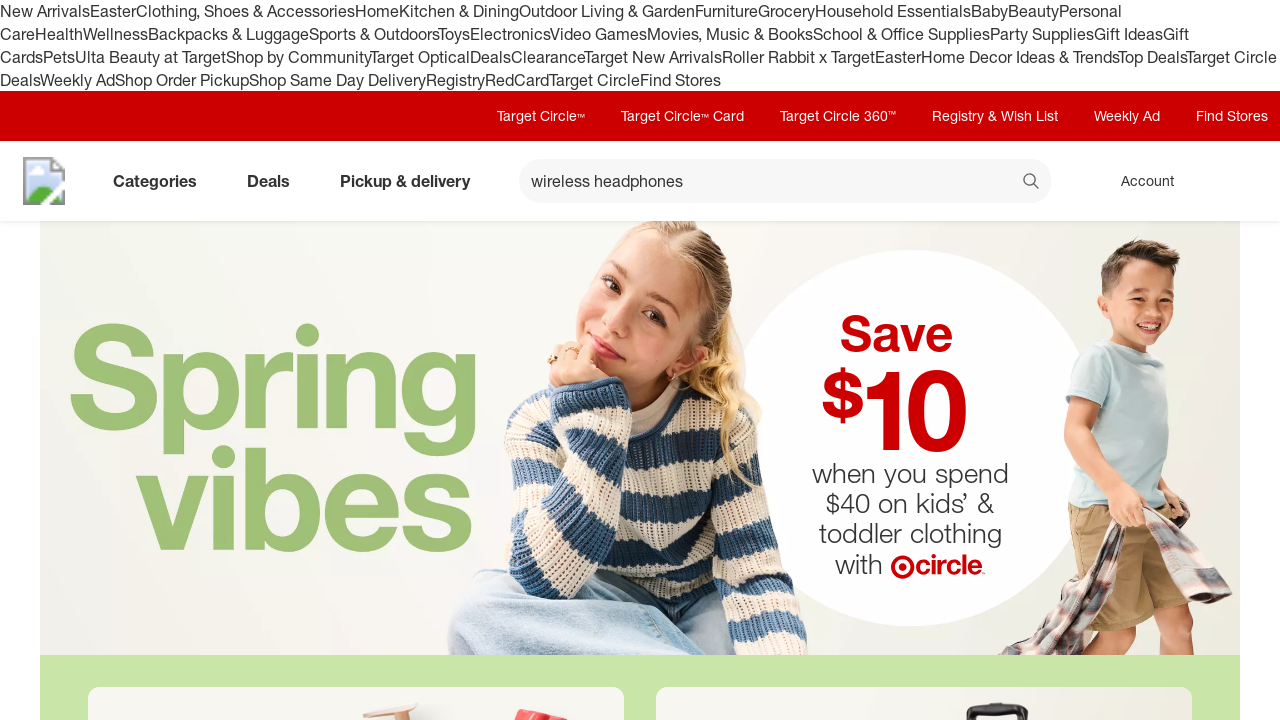

Pressed Enter to submit the search on #search
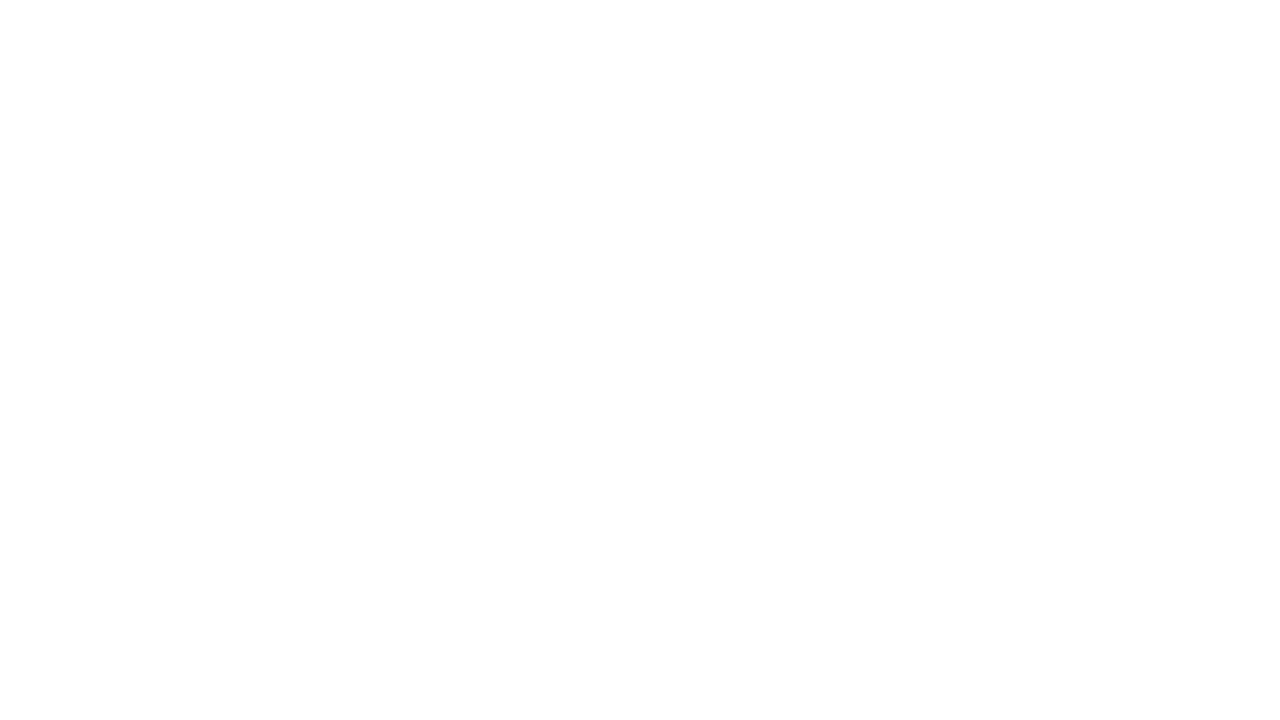

Search results page loaded and network idle
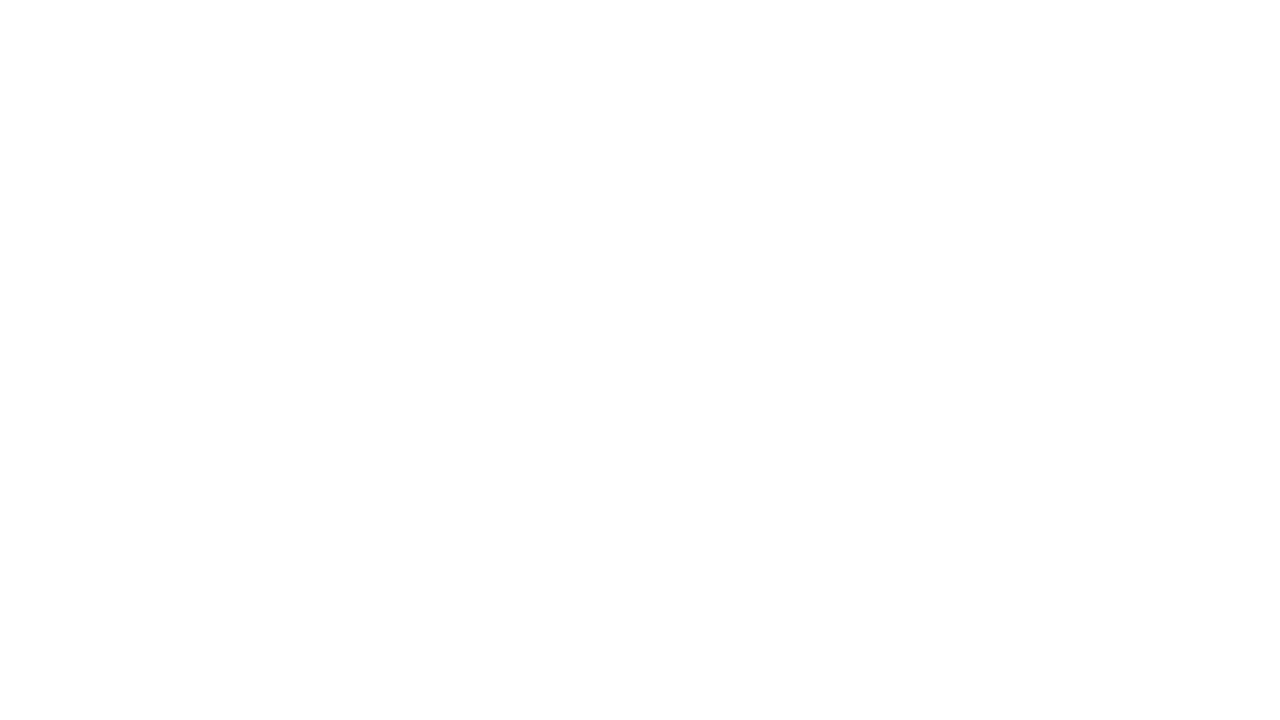

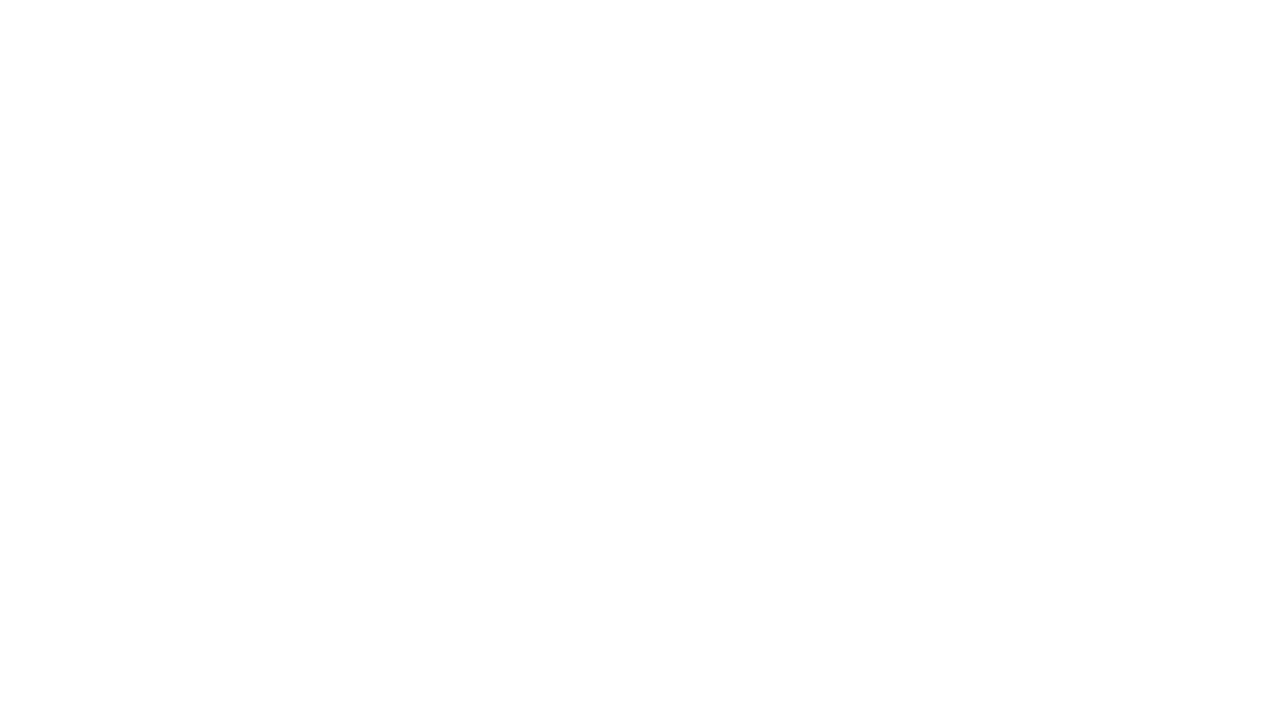